Tests highlighting an element on a page by finding an element by ID and applying a temporary red dashed border style using JavaScript execution.

Starting URL: http://the-internet.herokuapp.com/large

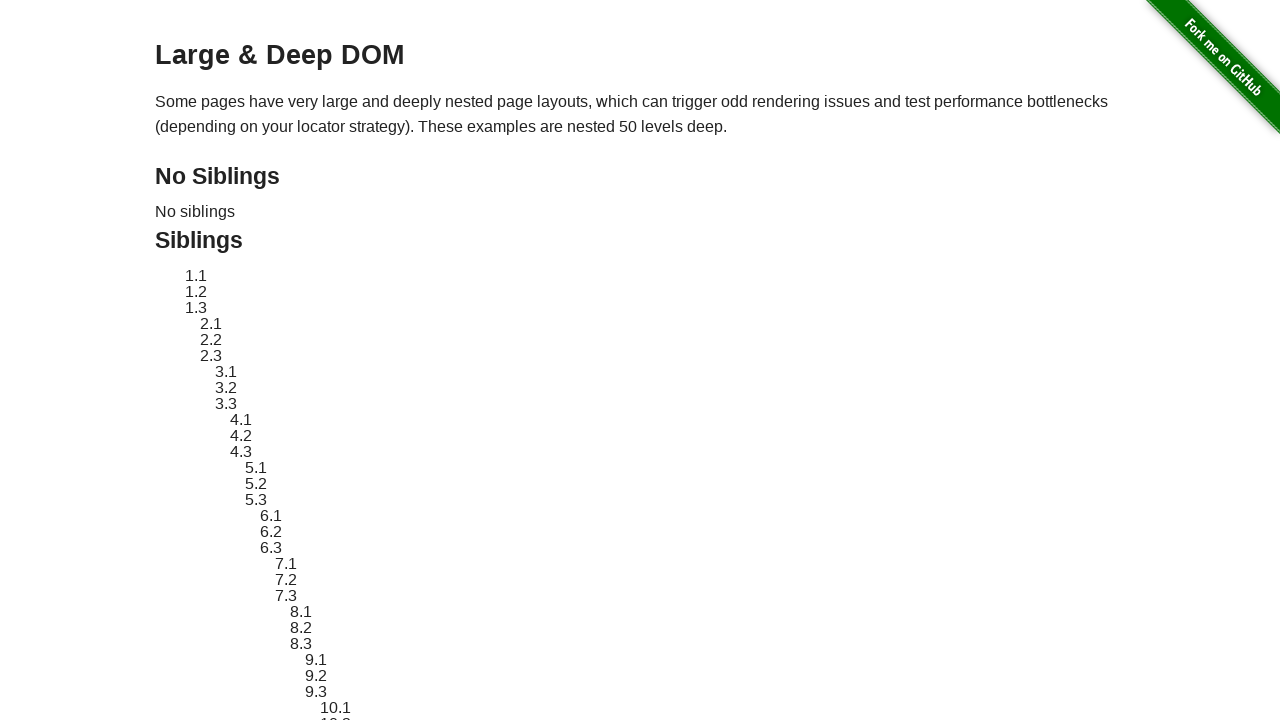

Injected jQuery library into page if not already present
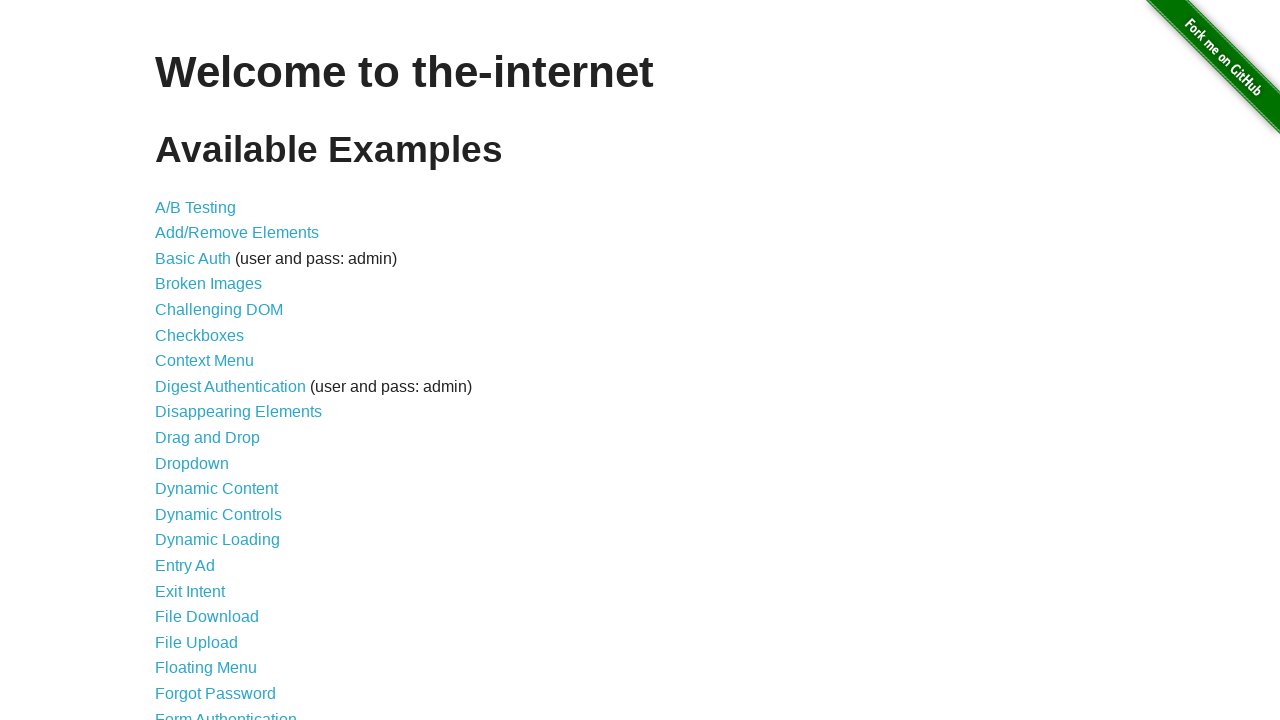

Waited for jQuery to load and become available
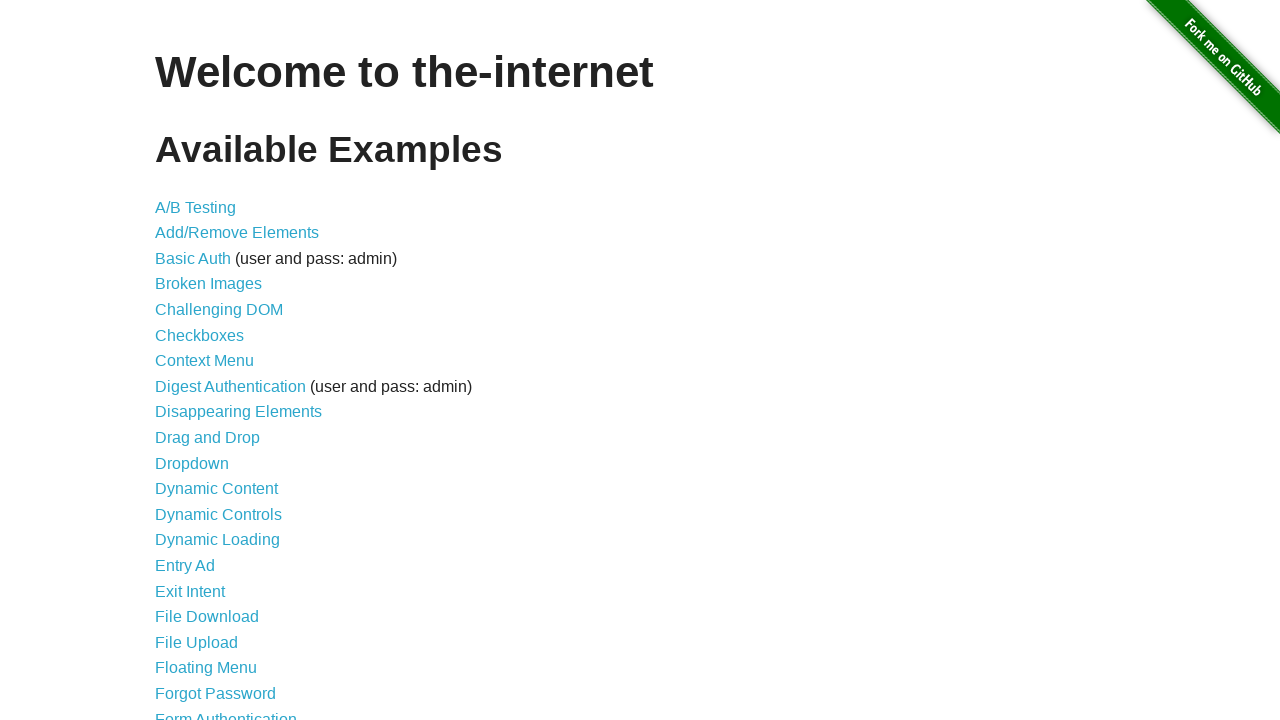

Loaded jQuery Growl library via $.getScript()
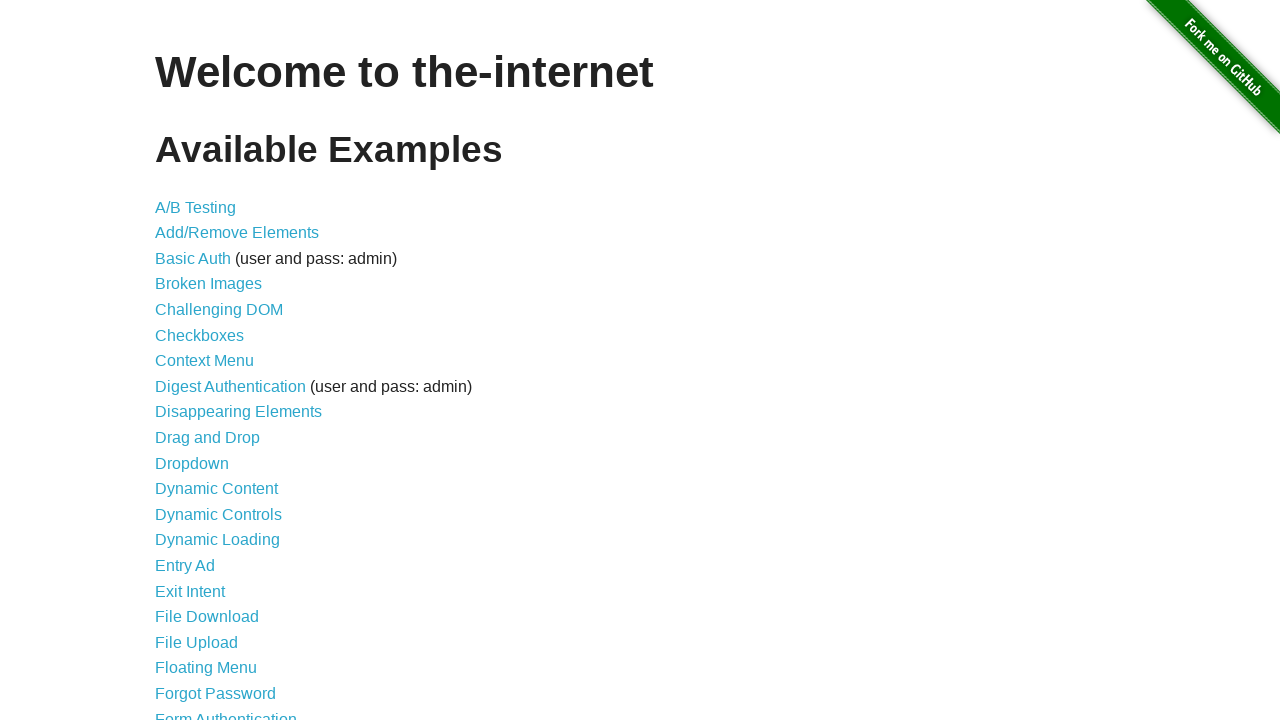

Waited for jQuery Growl to load and become available
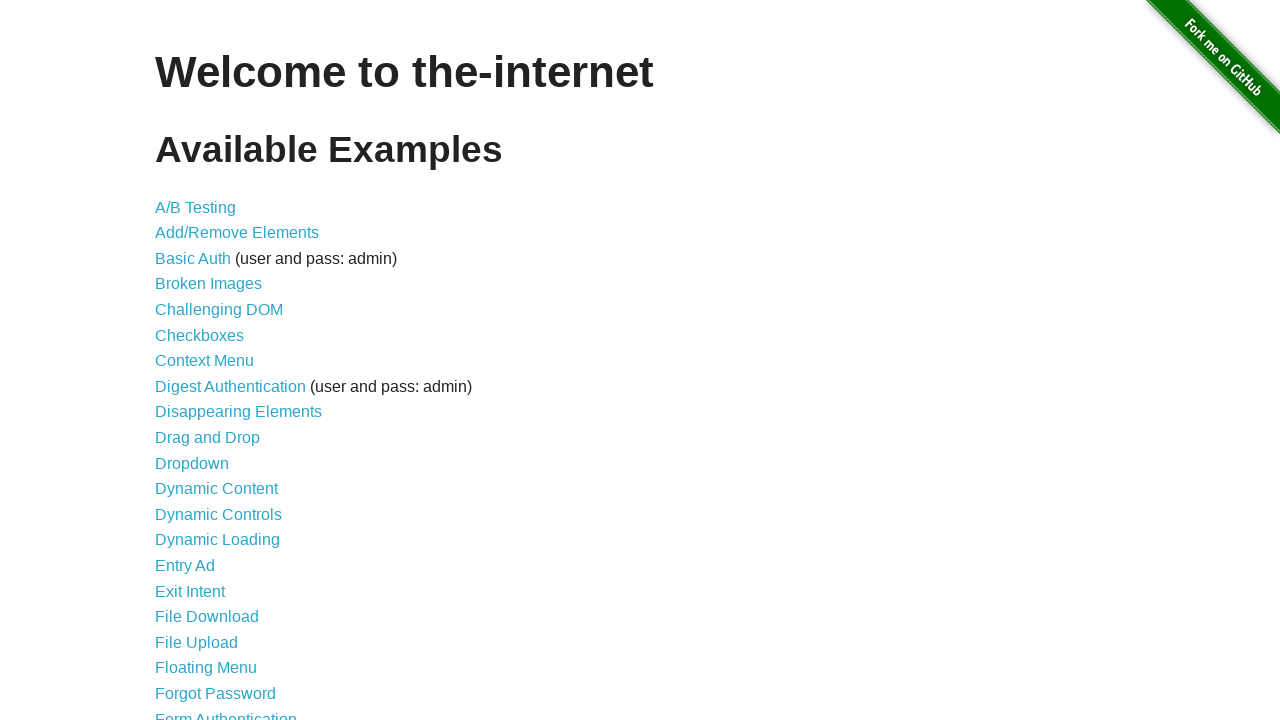

Injected jQuery Growl CSS stylesheet into page head
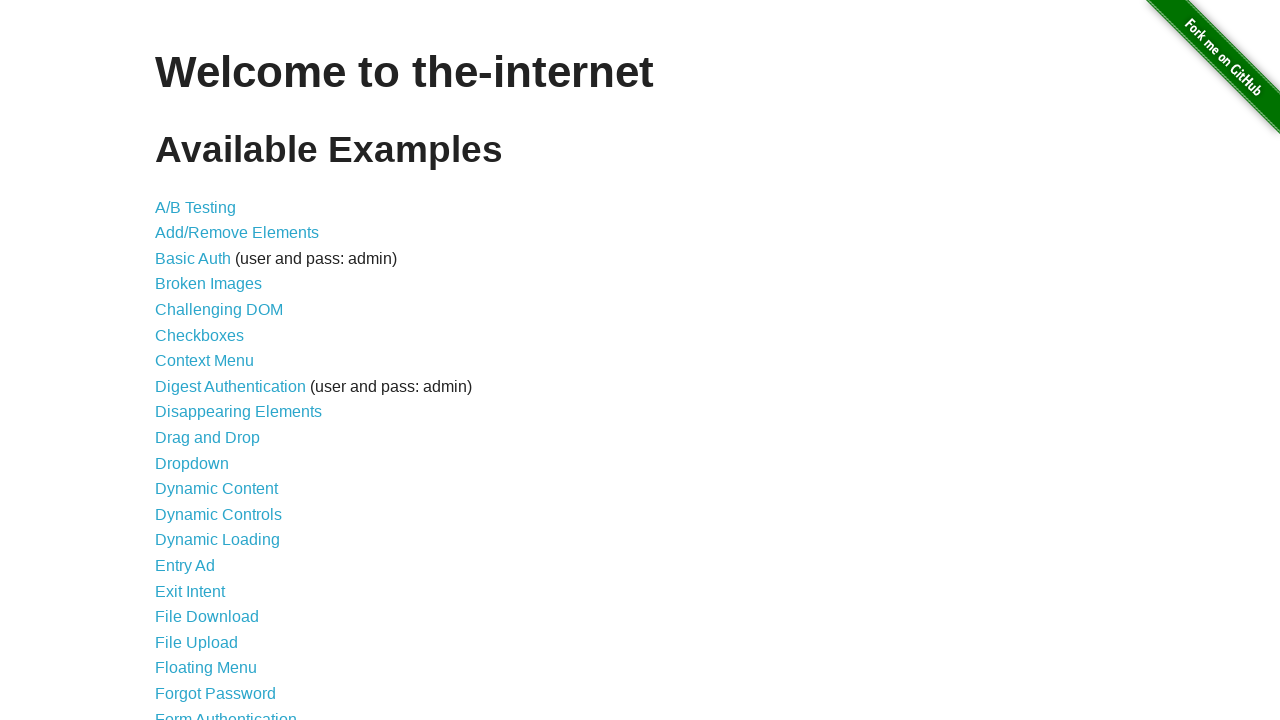

Displayed jQuery Growl notification with title 'GET' and message '/'
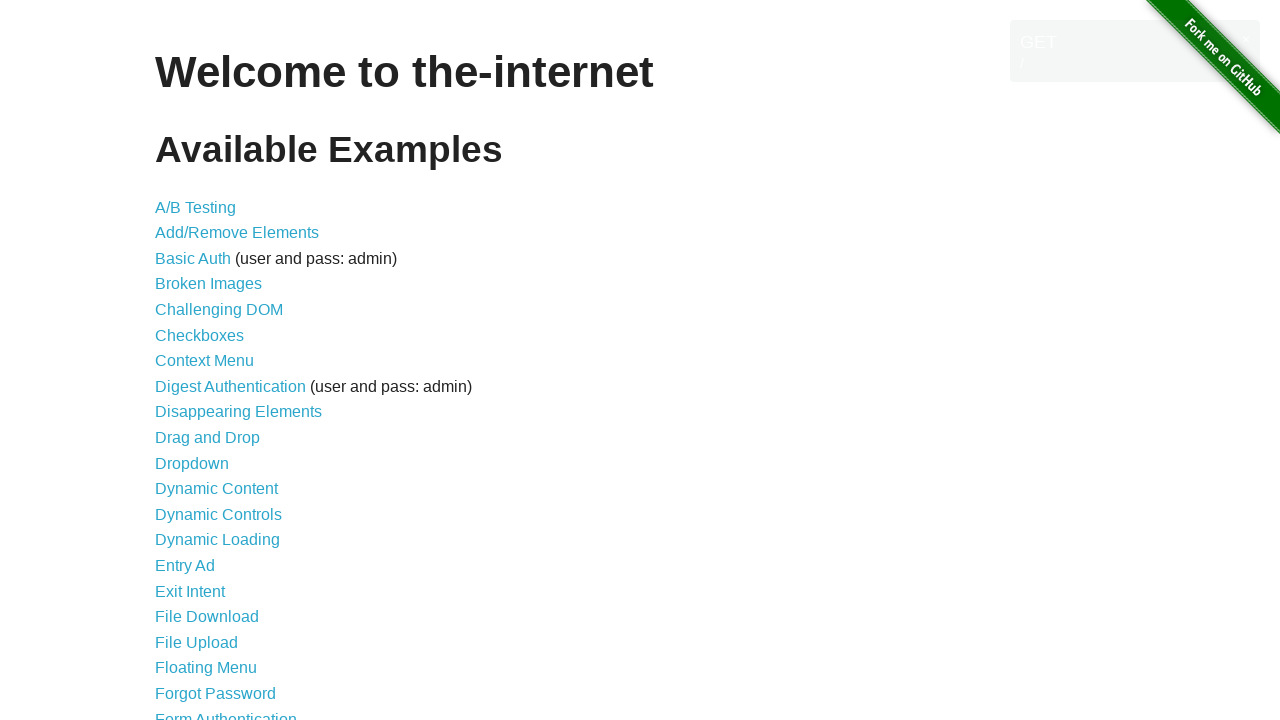

Waited 2 seconds to view the notification
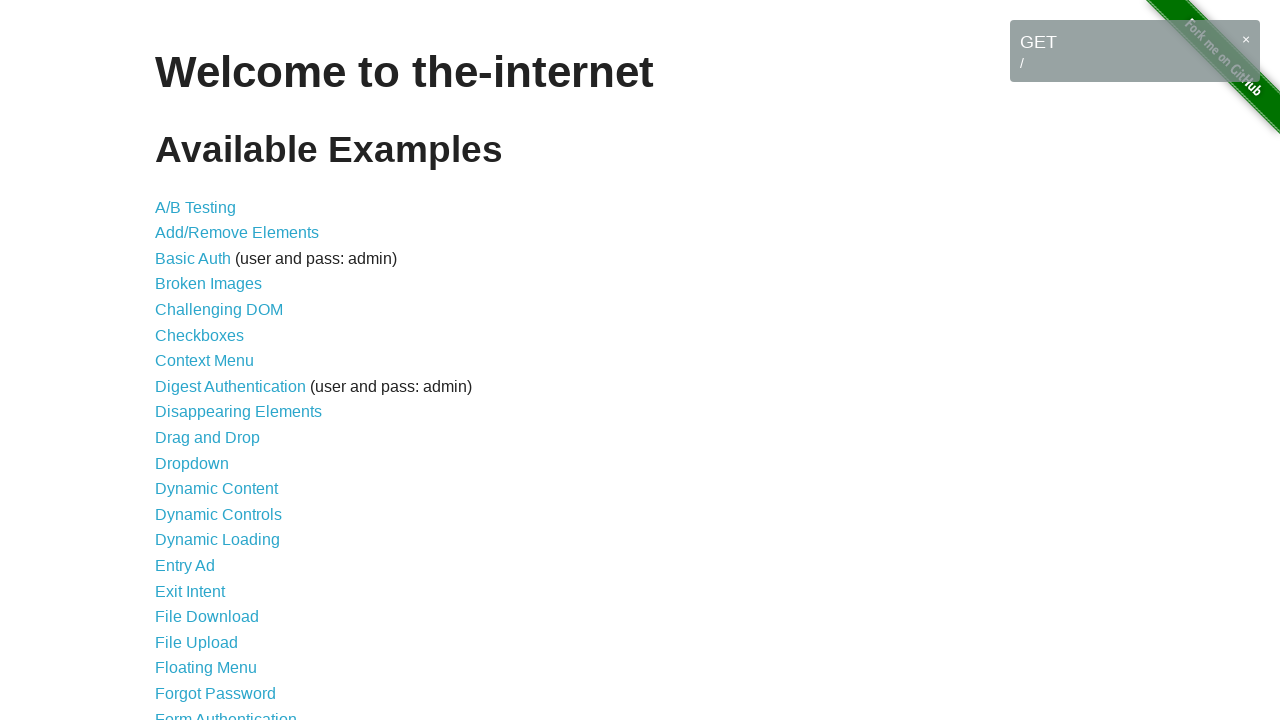

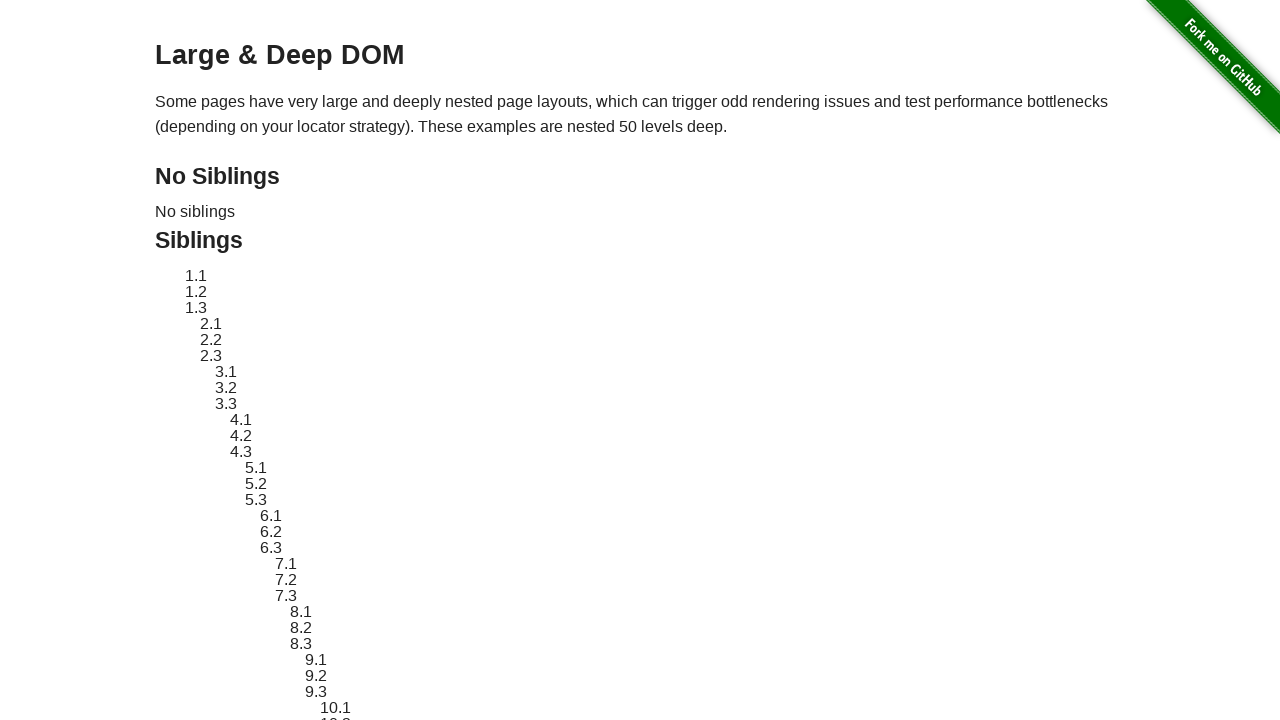